Navigates to a Selenium course content page and captures page information

Starting URL: http://greenstech.in/selenium-course-content.html

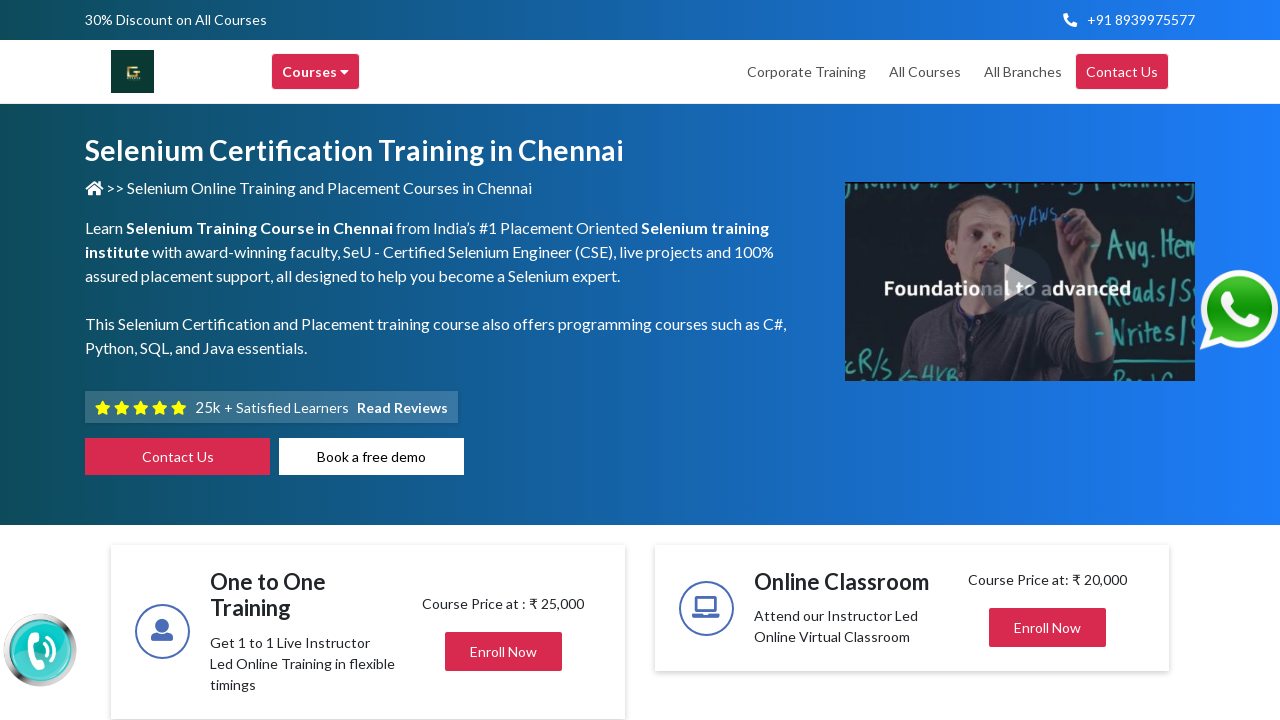

Navigated to Selenium course content page
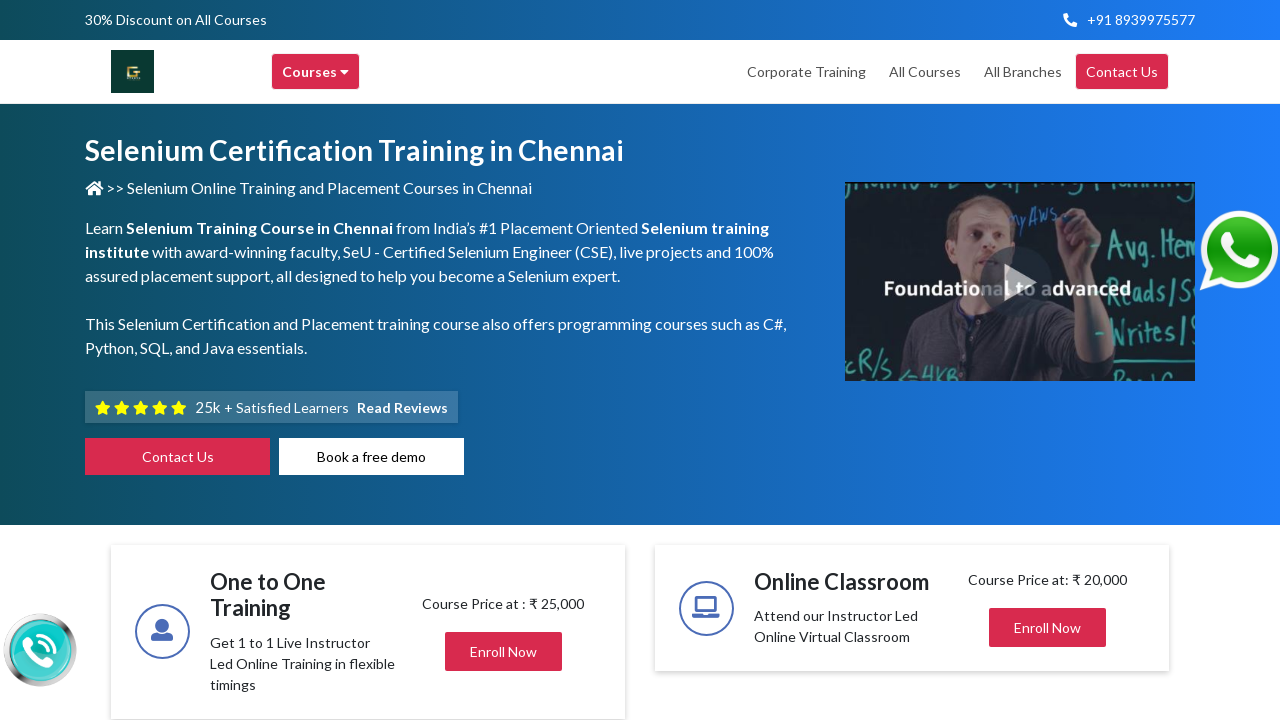

Retrieved page title: Selenium Training in Chennai | Selenium Certification Courses
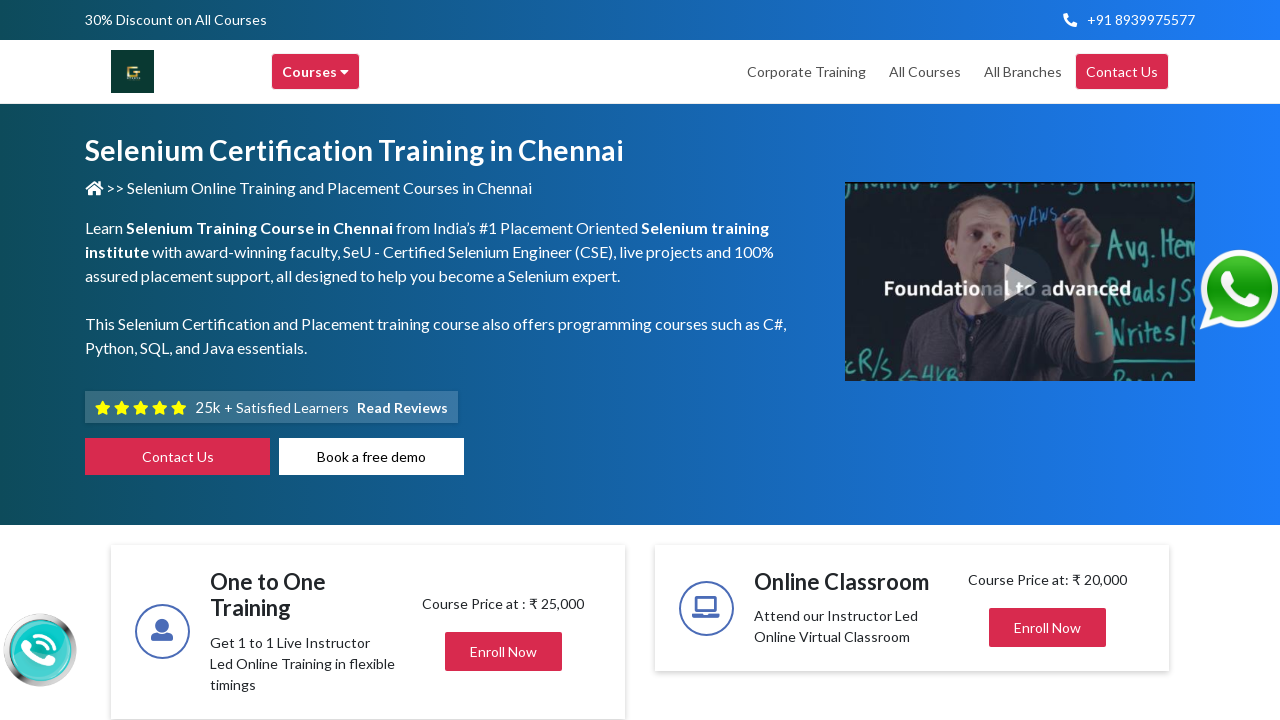

Retrieved current URL: https://greenstech.in/selenium-course-content.html
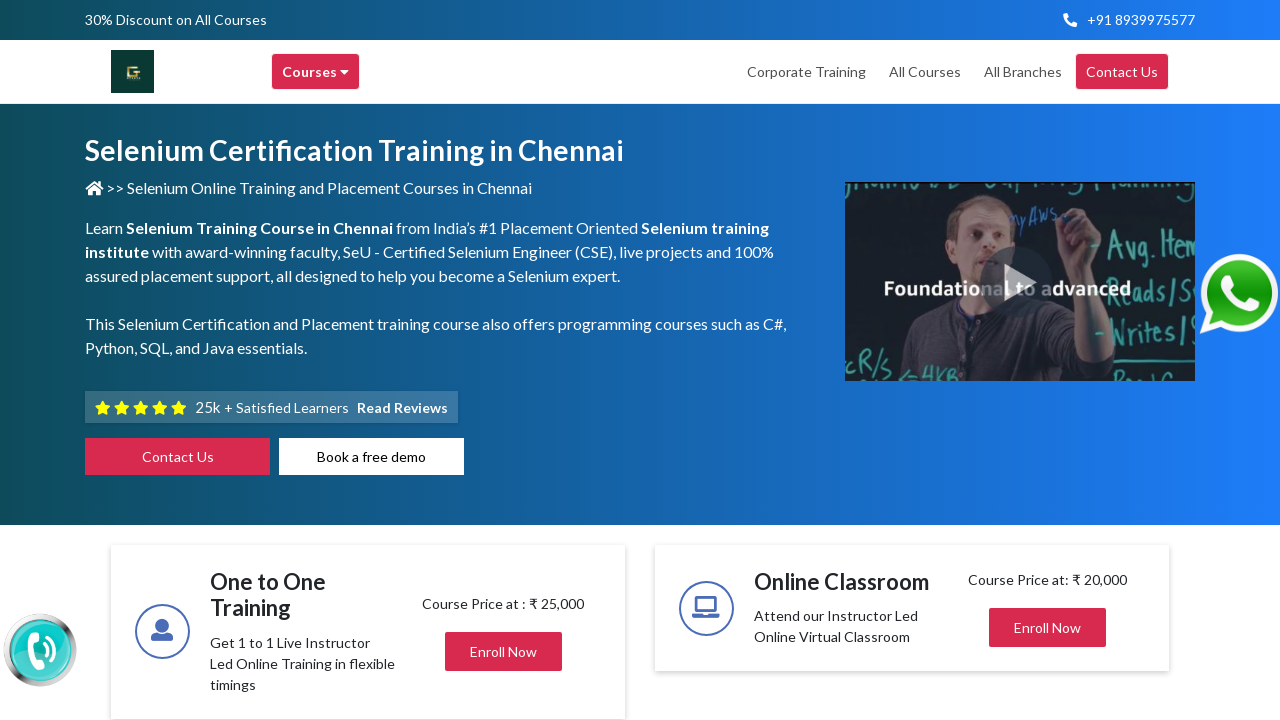

Captured final page screenshot
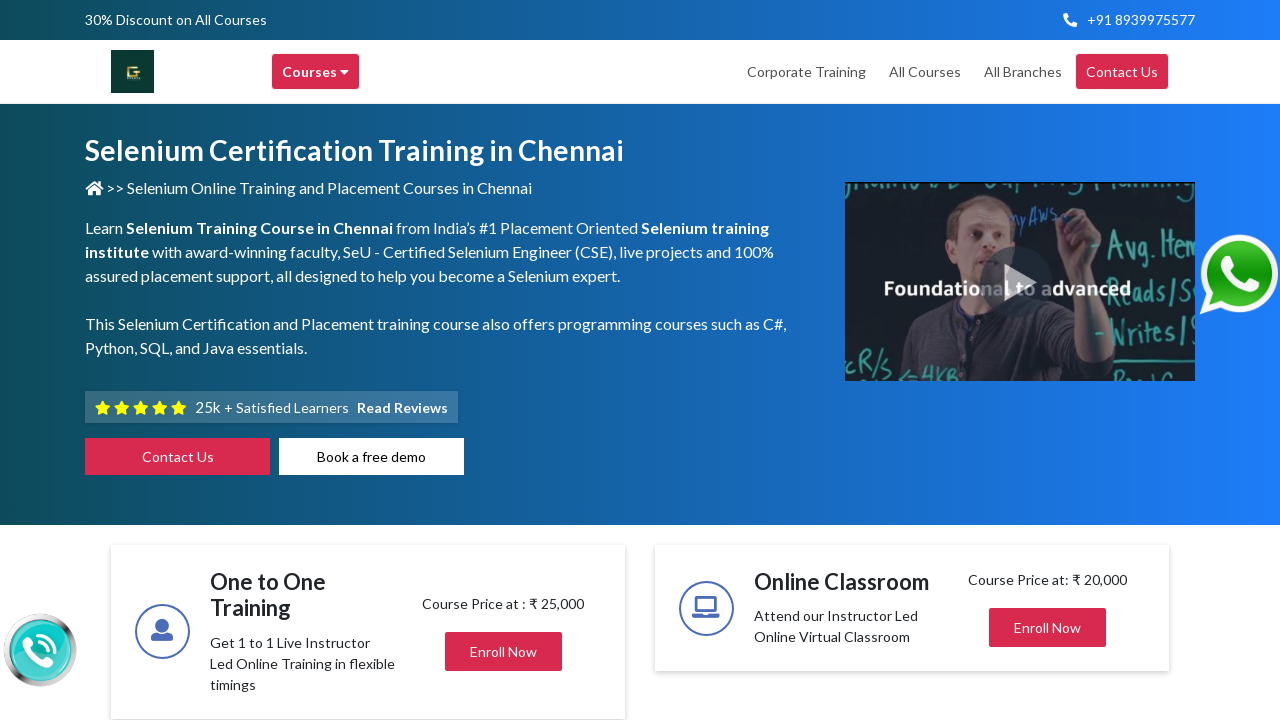

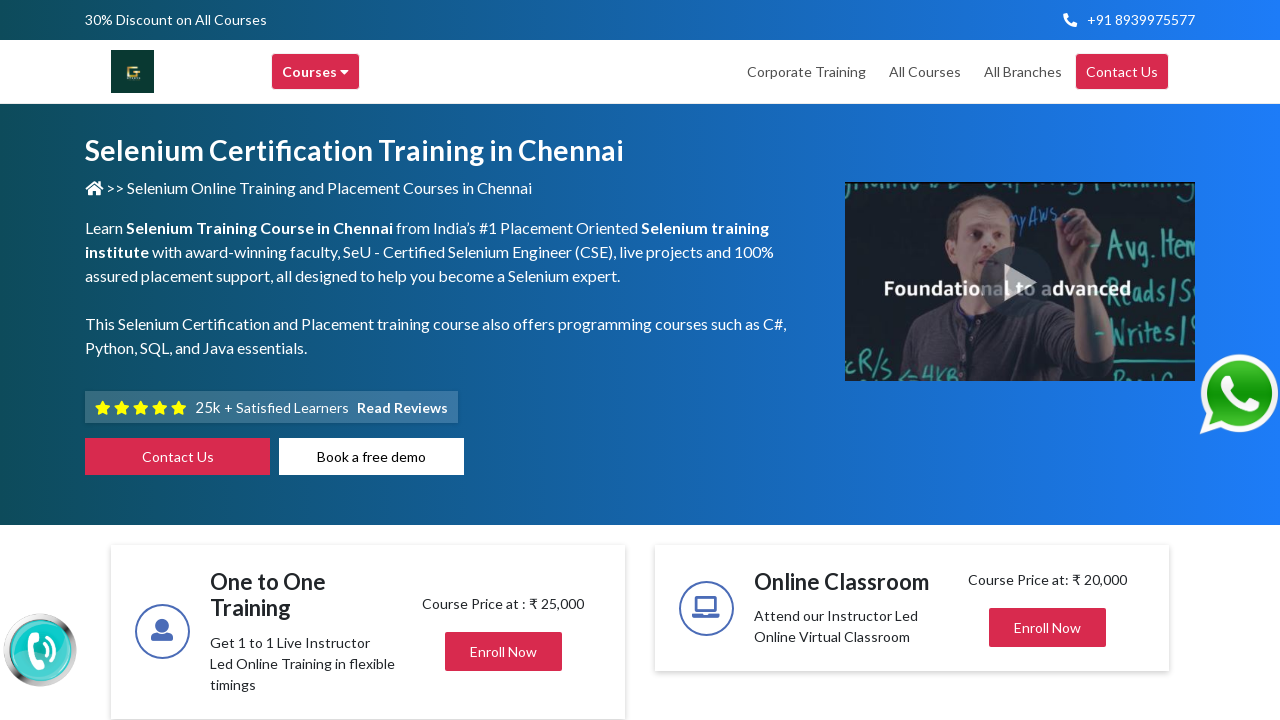